Navigates to the HYR Tutorials website homepage to verify it loads successfully

Starting URL: https://www.hyrtutorials.com/

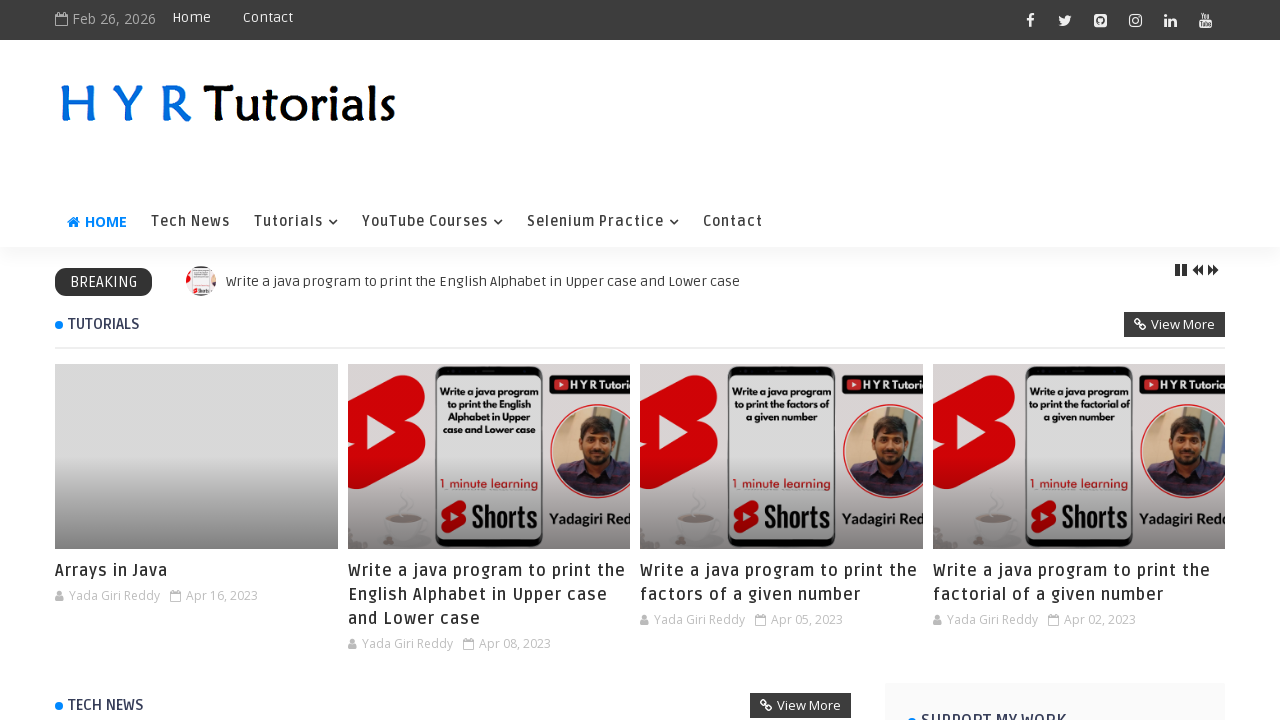

Waited for HYR Tutorials homepage to load (domcontentloaded state)
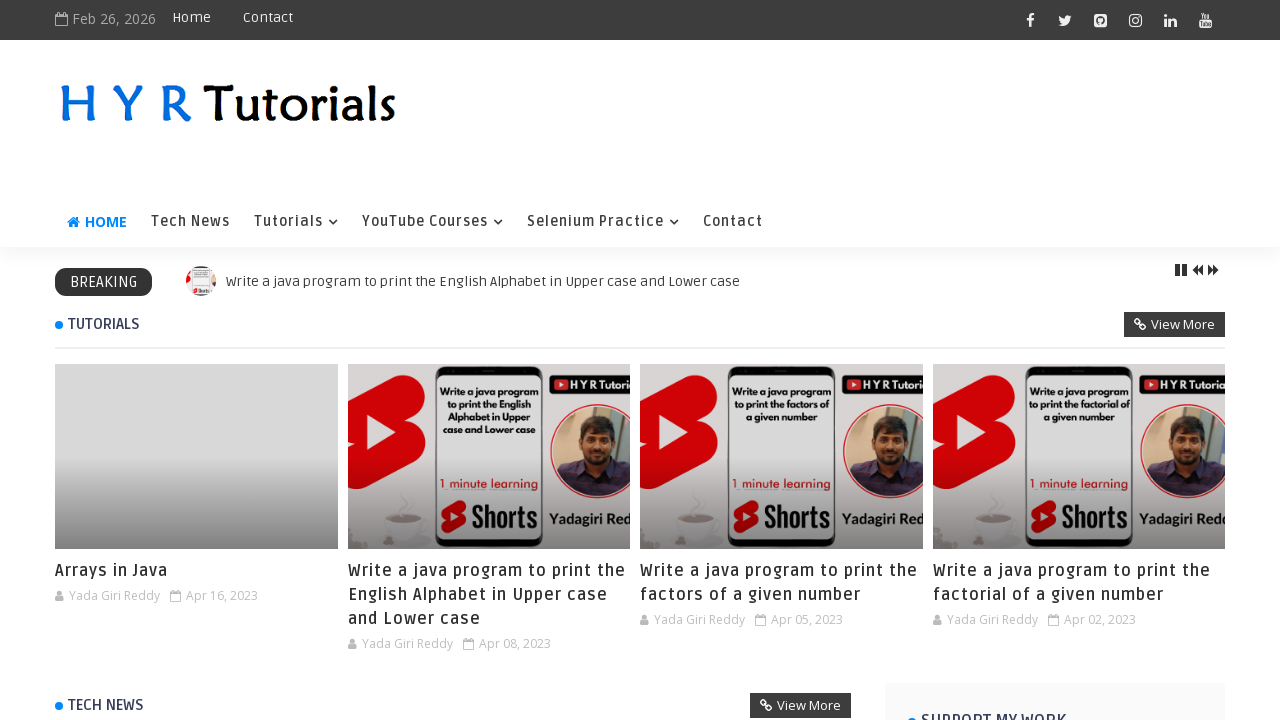

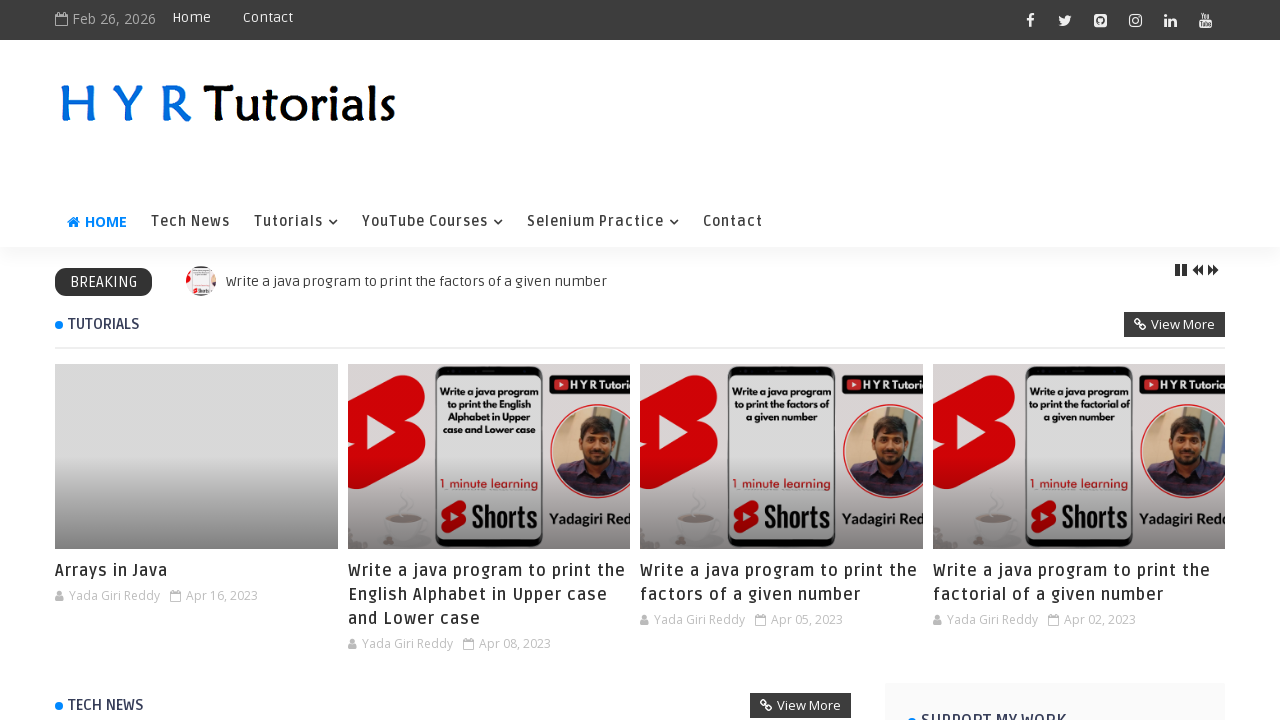